Navigates to Apple's homepage, clicks on the iPhone link, and verifies that links are present on the iPhone page

Starting URL: https://www.apple.com

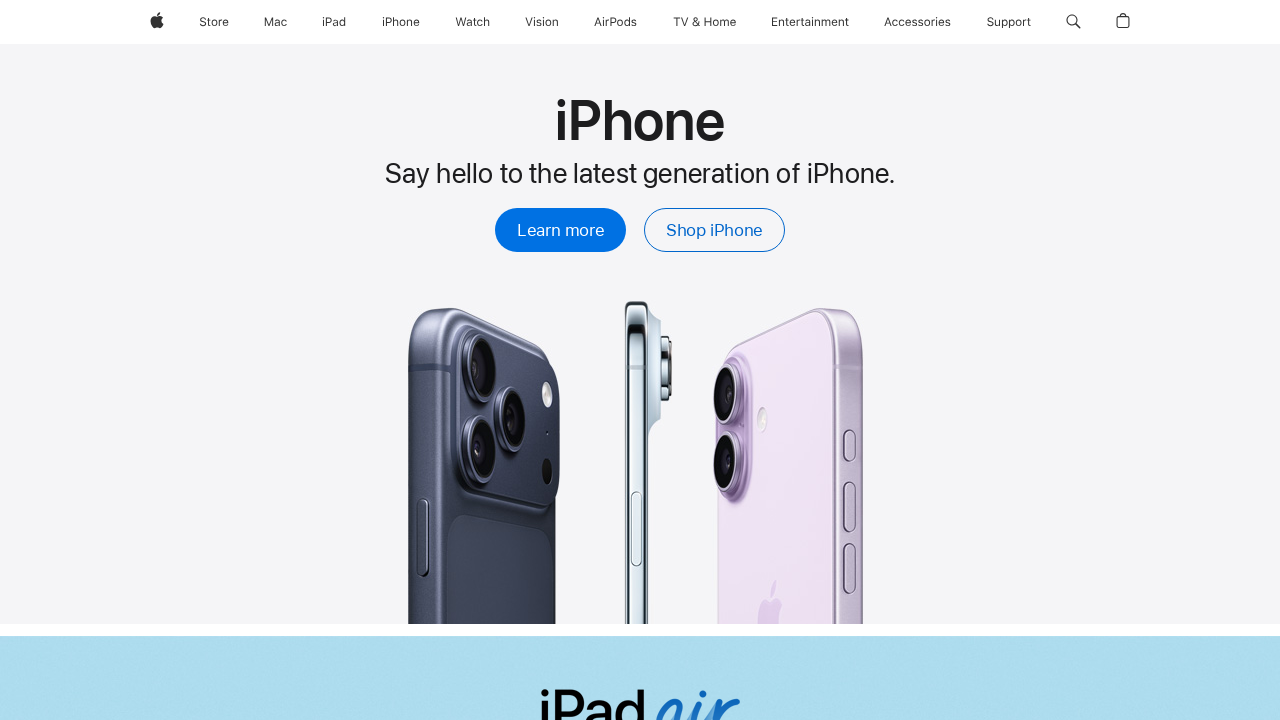

Clicked on iPhone link in navigation at (401, 22) on xpath=//span[text()='iPhone']/..
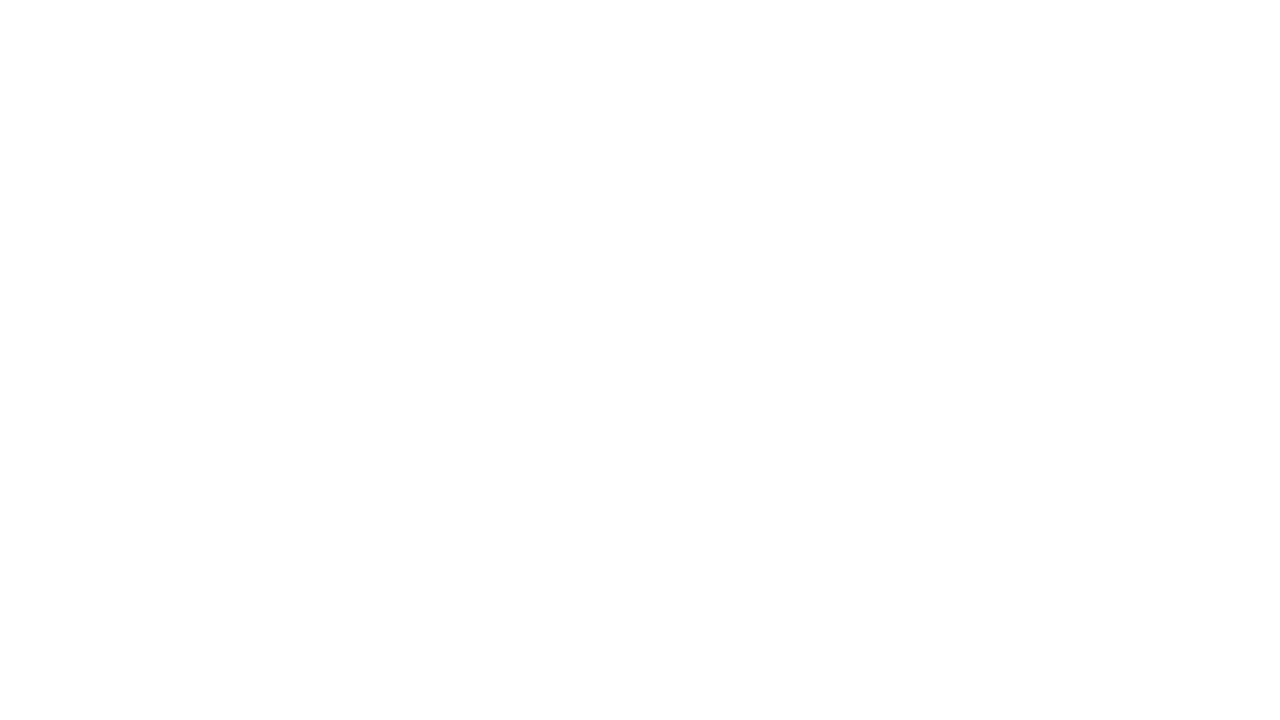

iPhone page loaded and links are present
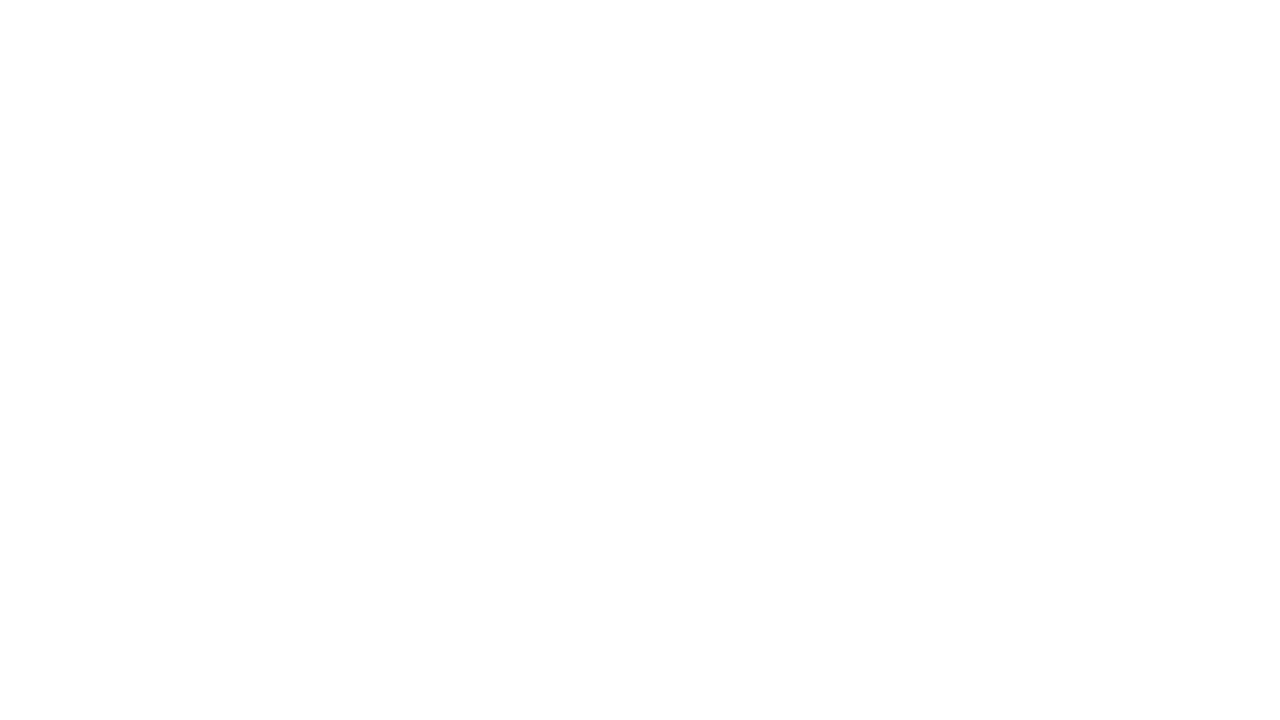

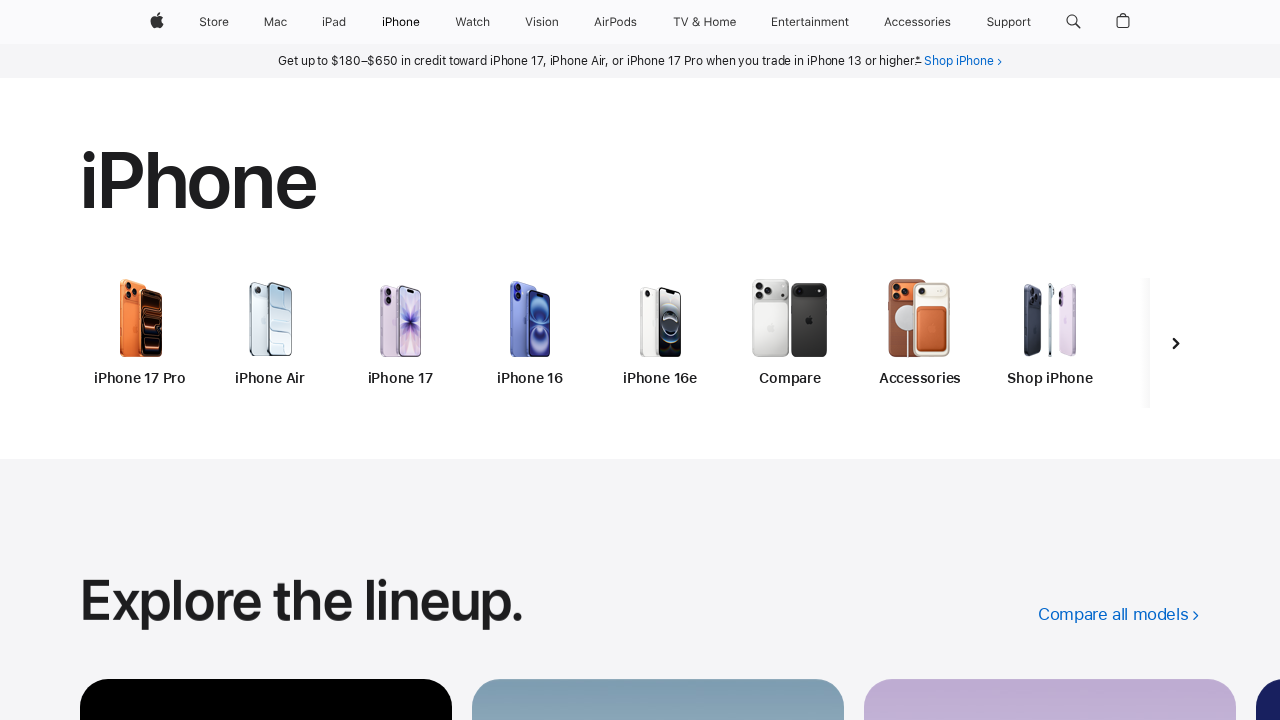